Tests navigation on a course development website by clicking on a menu item and verifying that a "Magento" link is present on the resulting page.

Starting URL: https://cursosdedesarrollo.com/

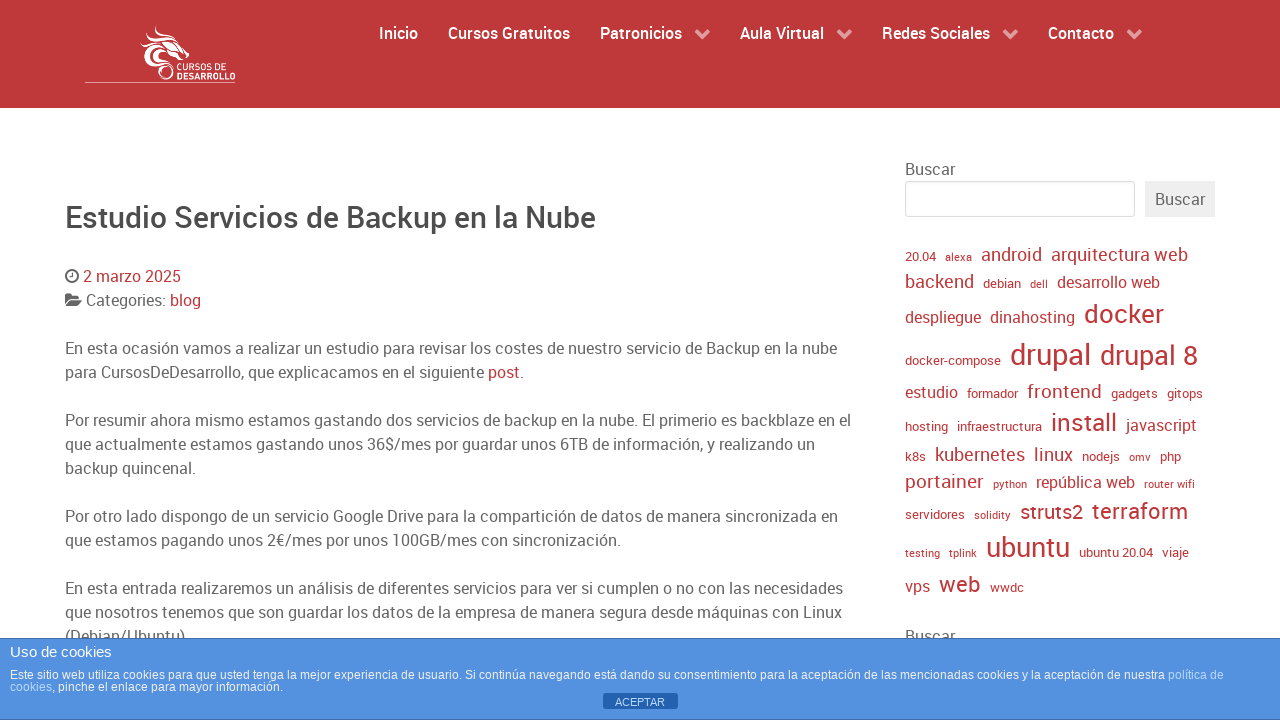

Clicked on menu item to navigate to course section at (508, 33) on .g-menu-item-2313 .g-menu-item-title
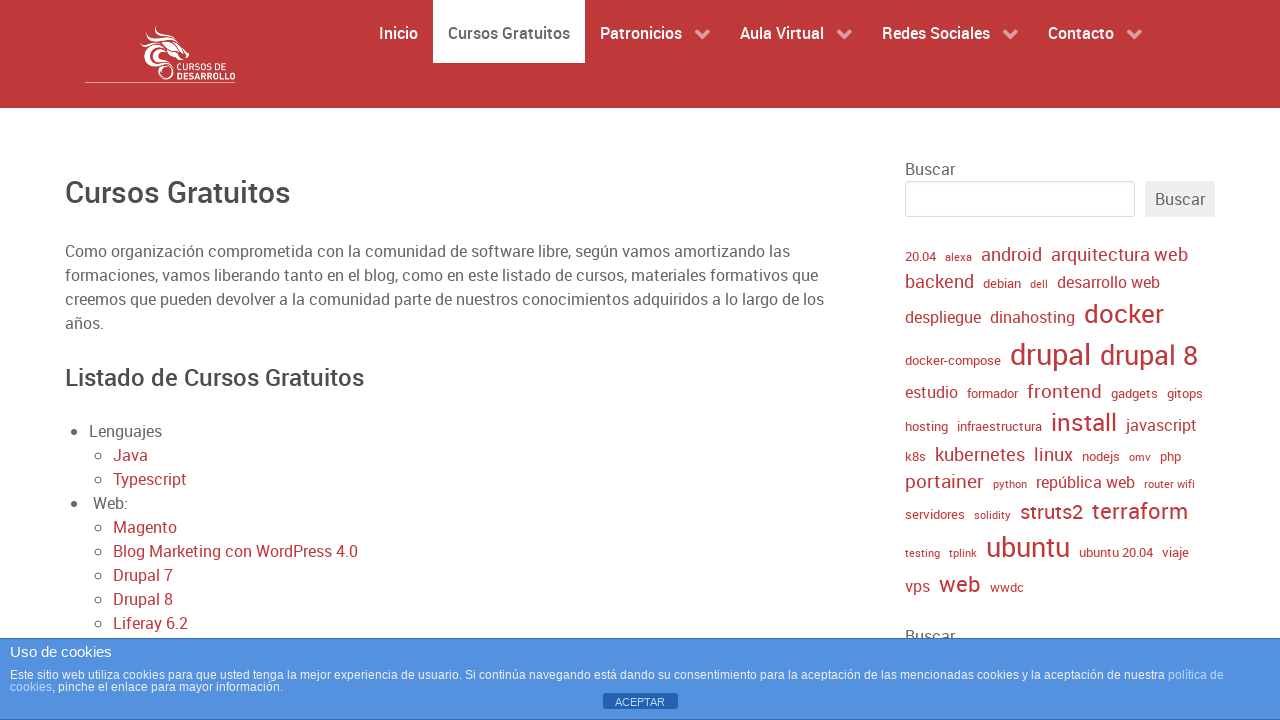

Waited for Magento link to appear on page
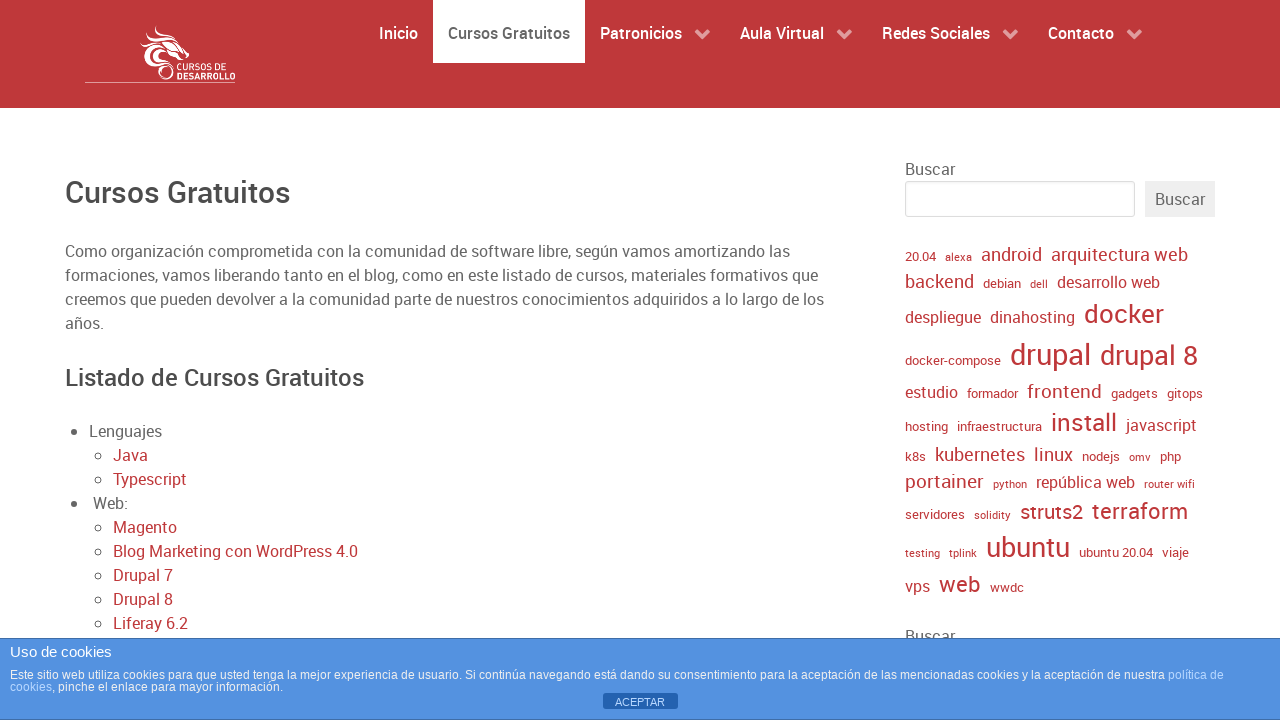

Verified that Magento link is present on the page
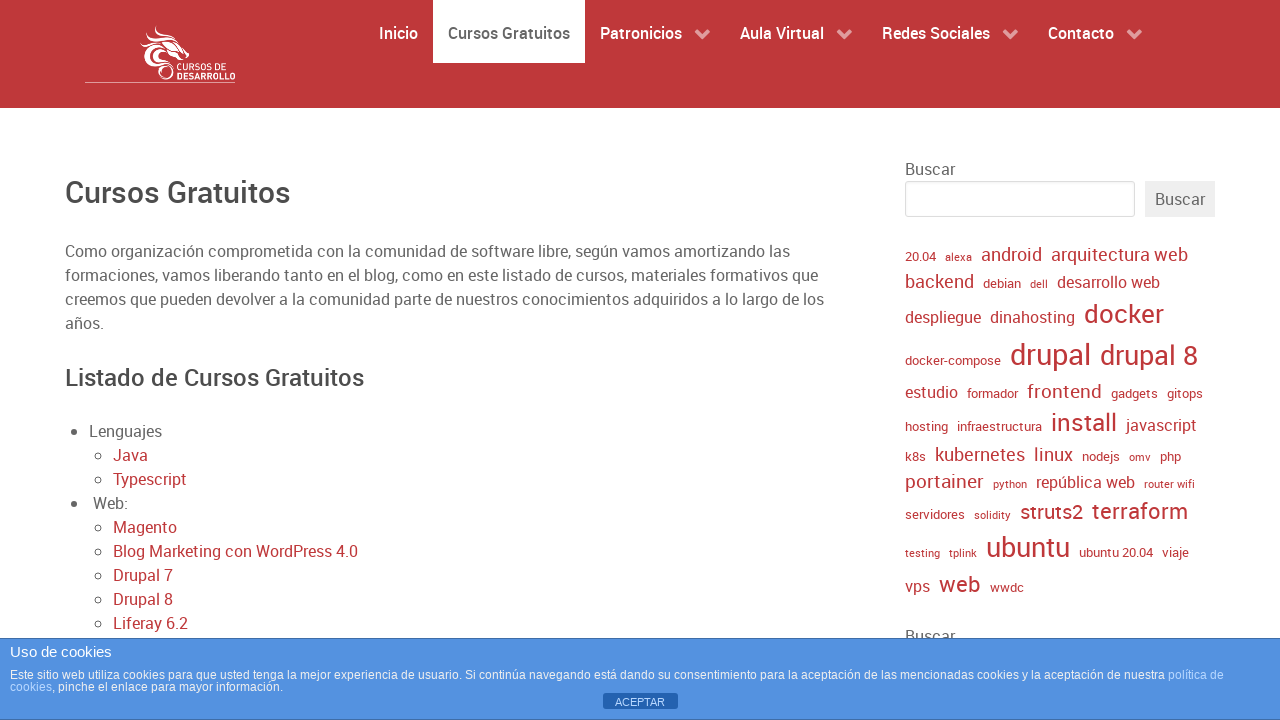

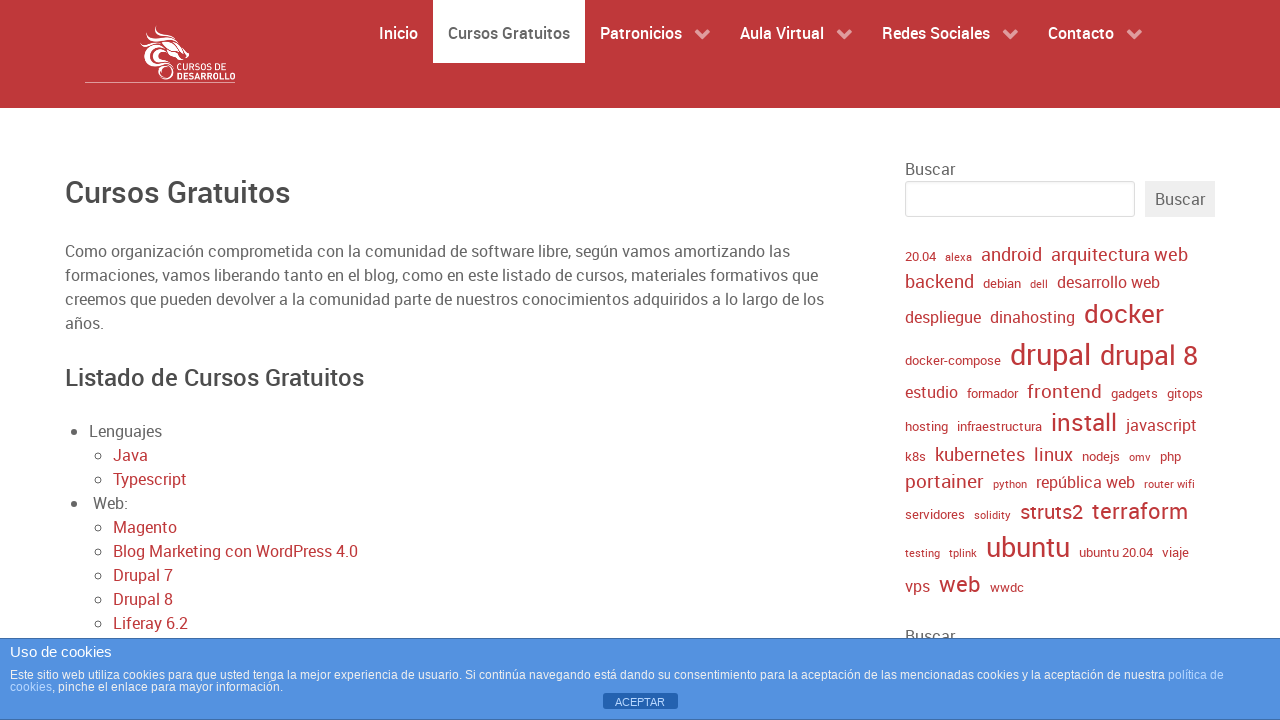